Tests multi-select functionality by selecting multiple items with control key

Starting URL: https://letcode.in/test

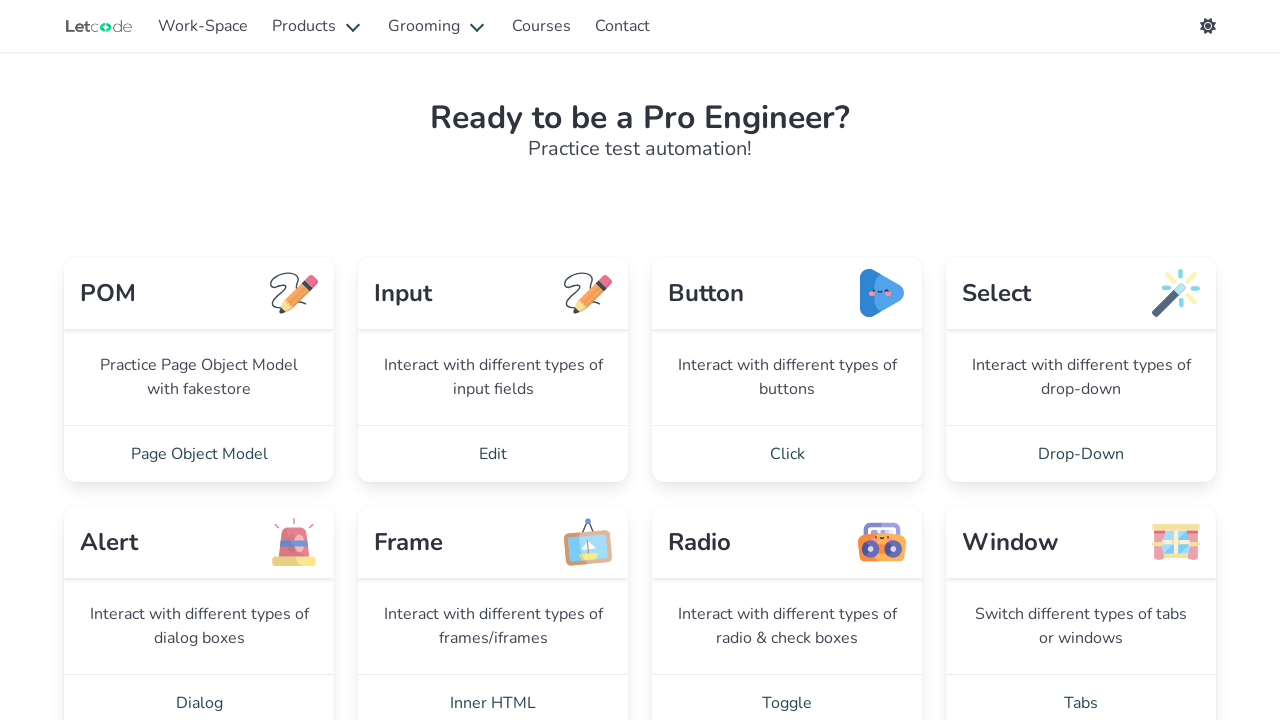

Scrolled down 500px to locate multi-select section
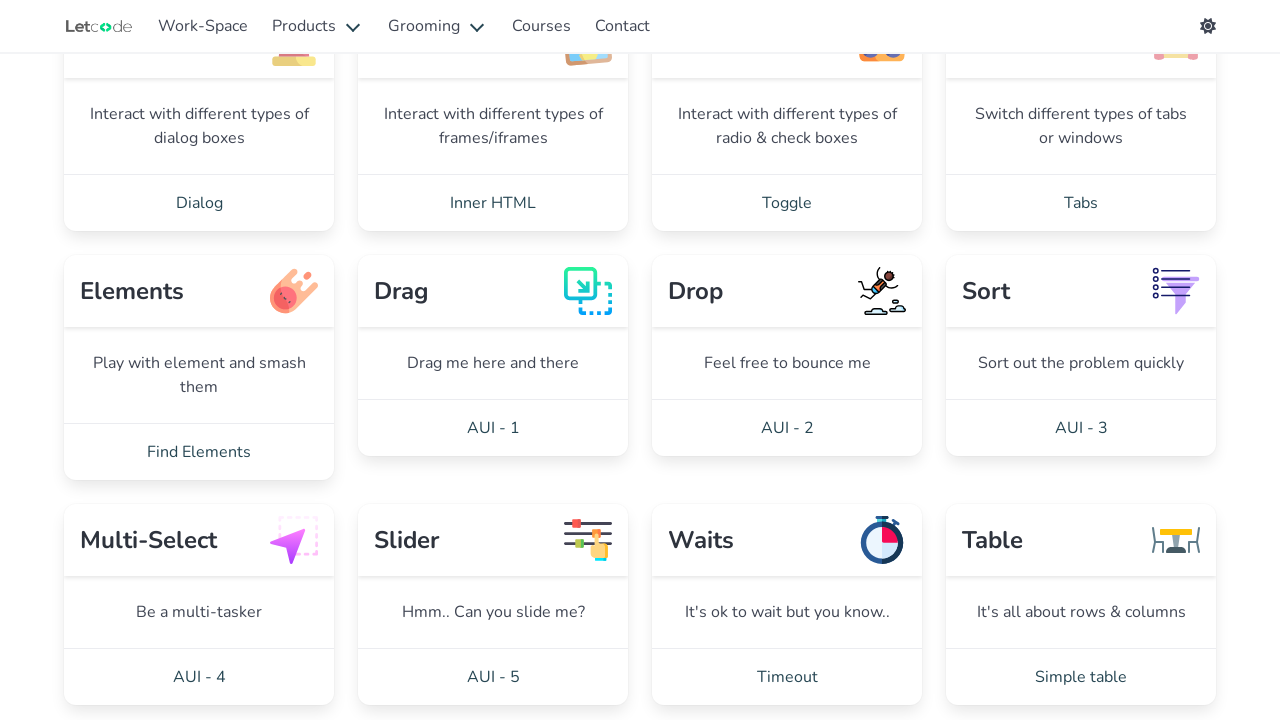

Clicked on the Selectable section at (1081, 428) on (//a[@class='card-footer-item'])[12]
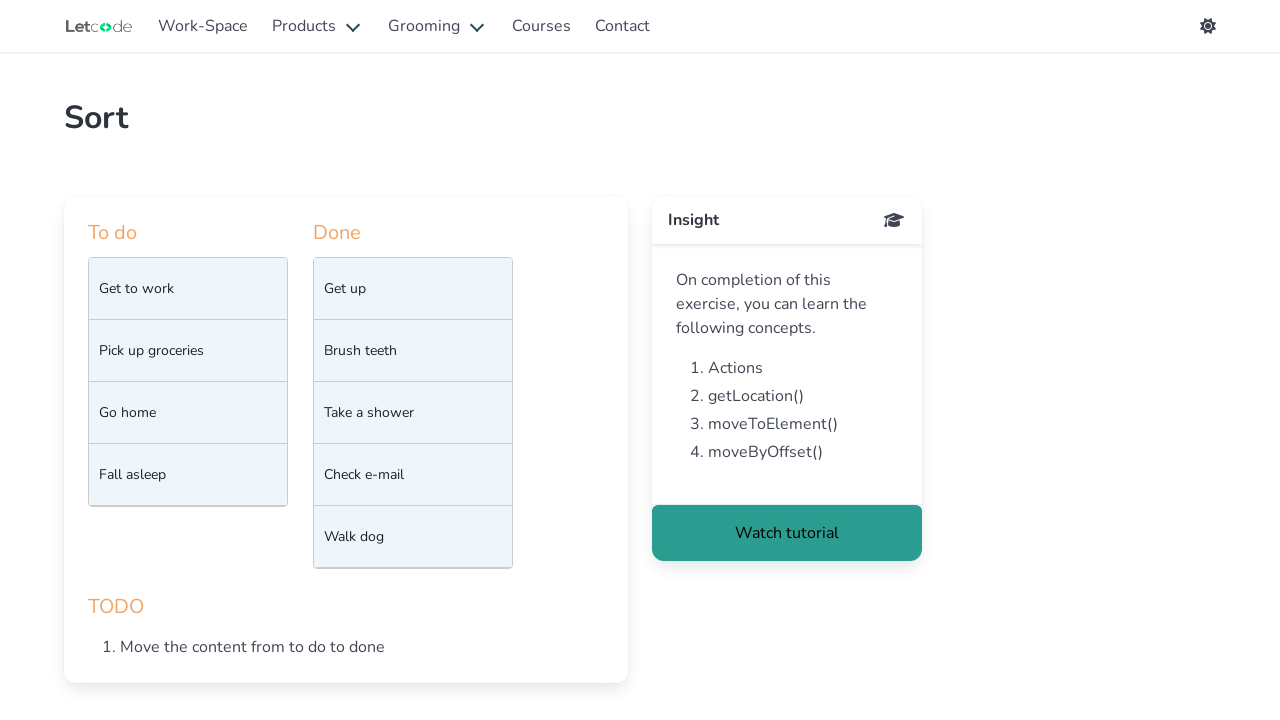

Located all selectable items
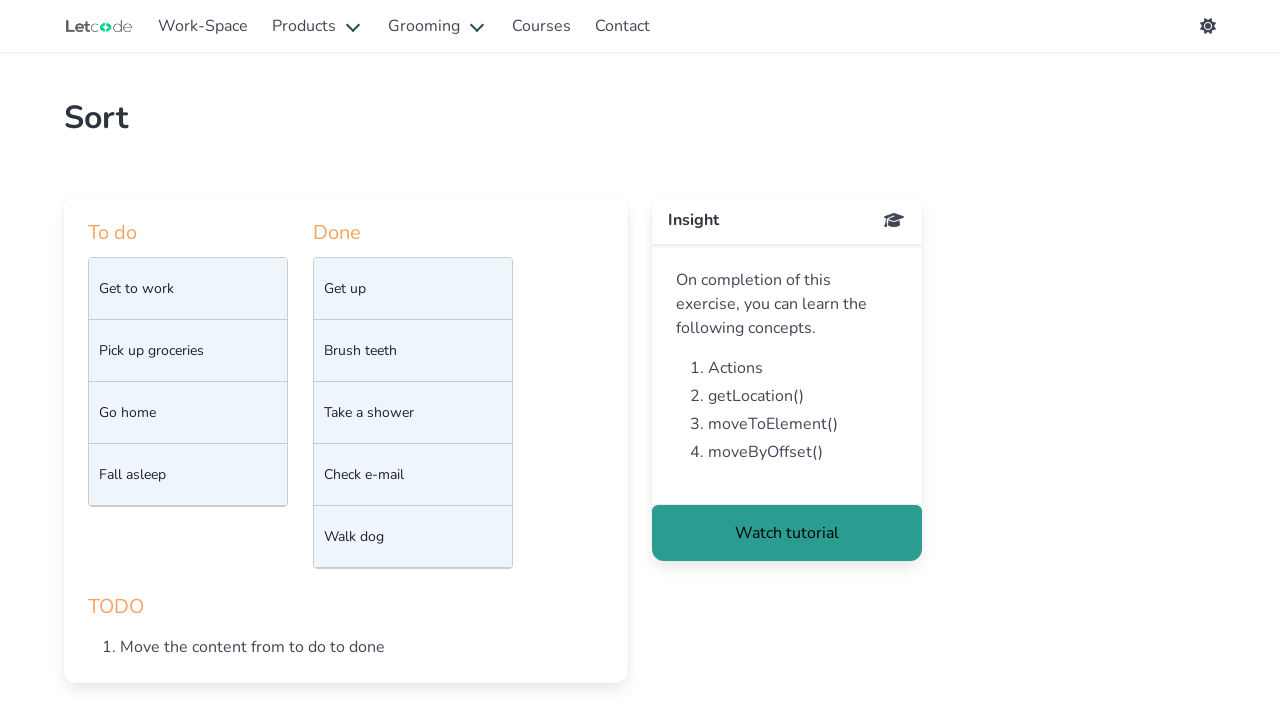

Pressed Control key down to enable multi-select mode
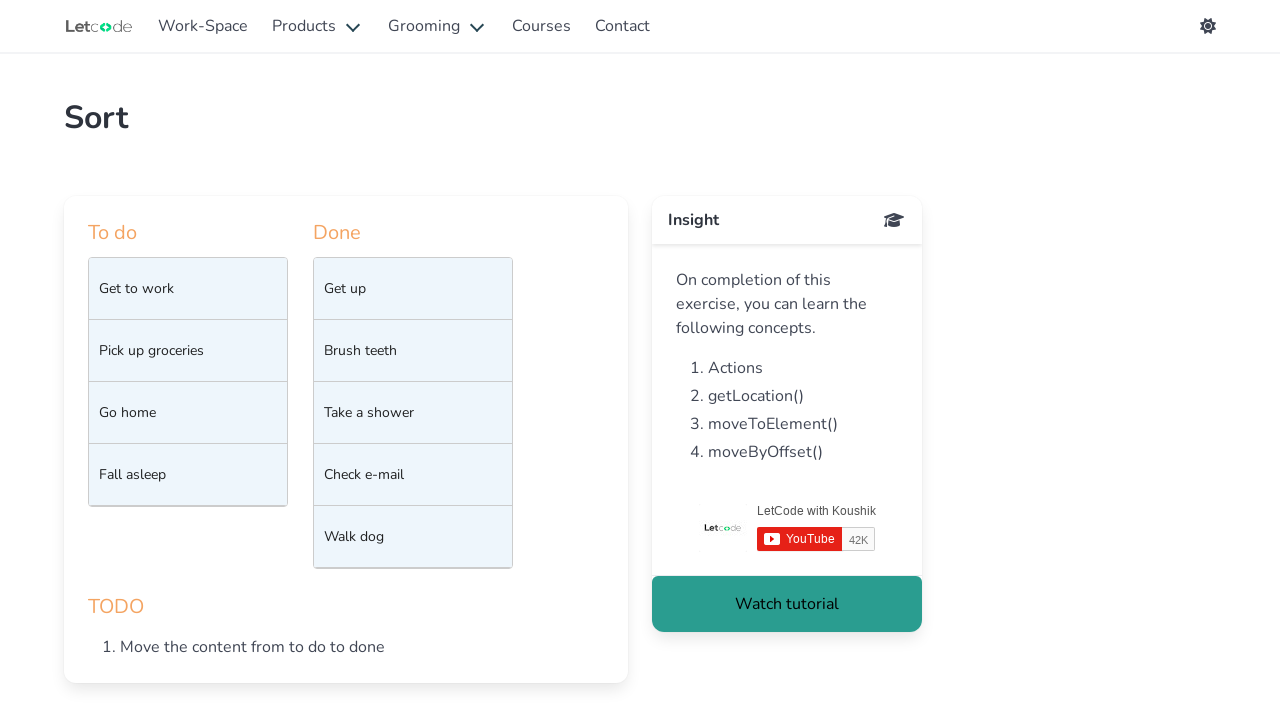

Released Control key after multi-select operation completed
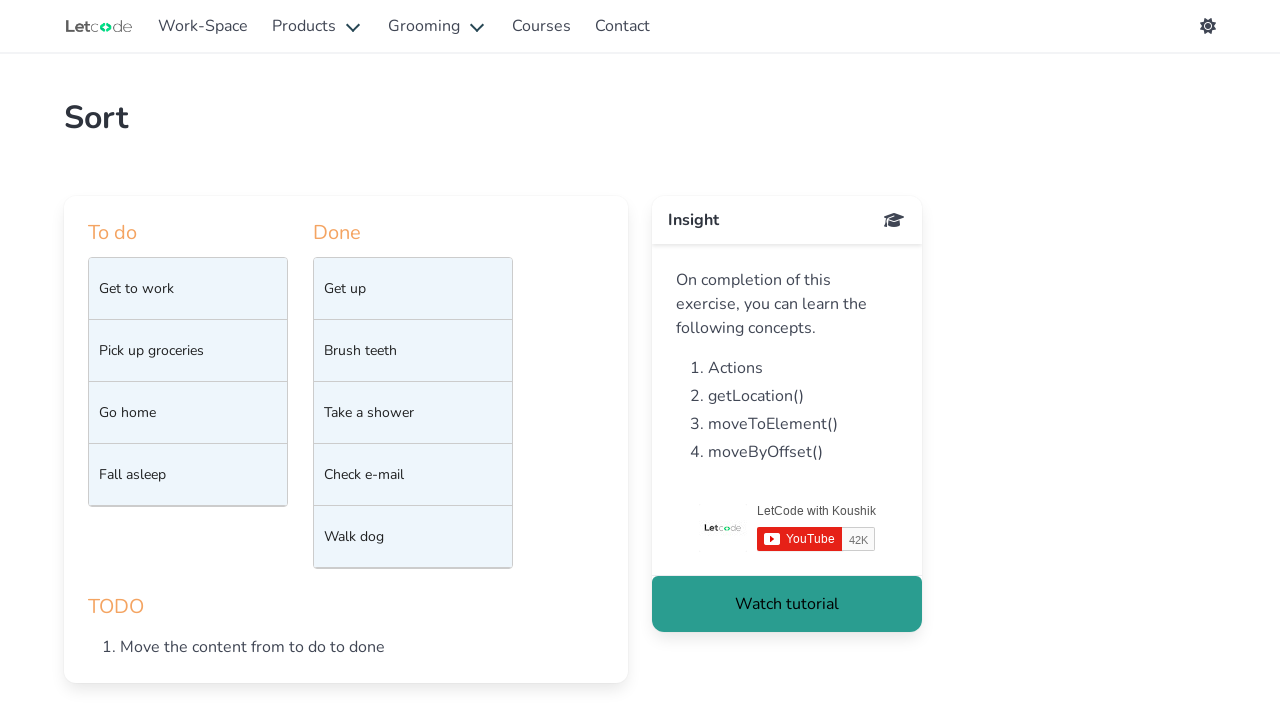

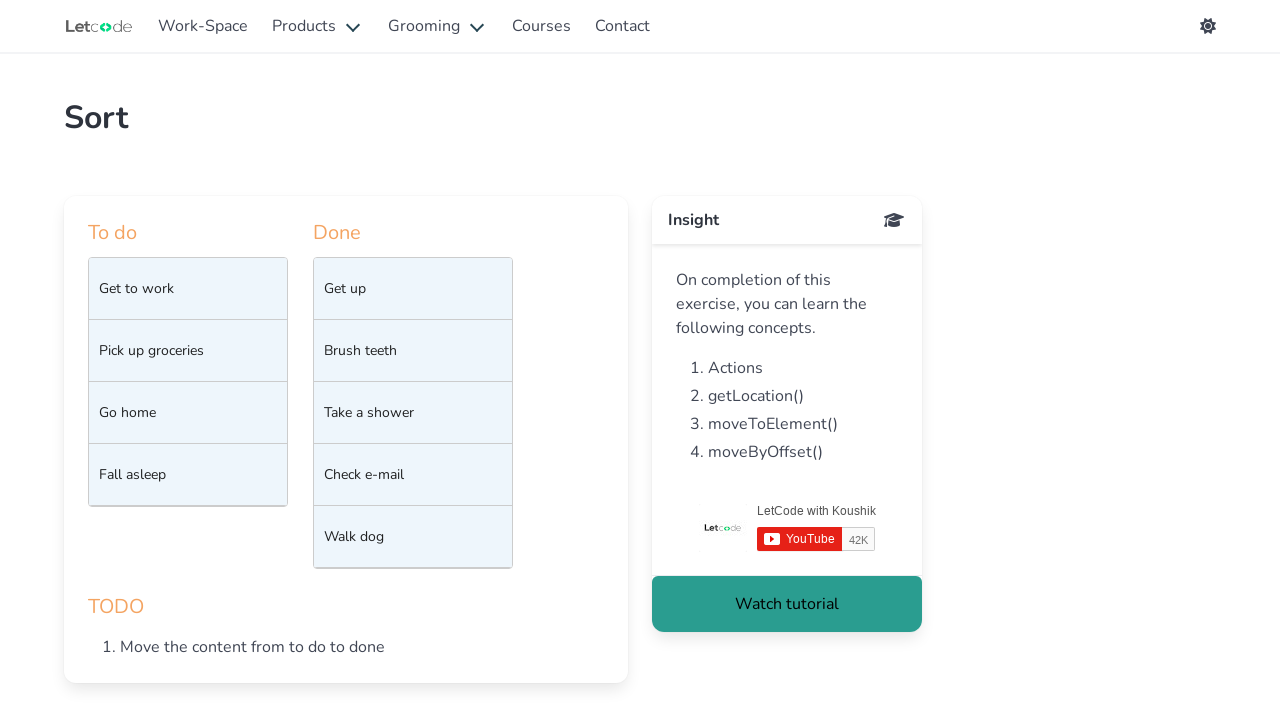